Tests checkbox and radio button selection functionality, and verifies hide/show behavior of a text box on an automation practice page

Starting URL: https://rahulshettyacademy.com/AutomationPractice/

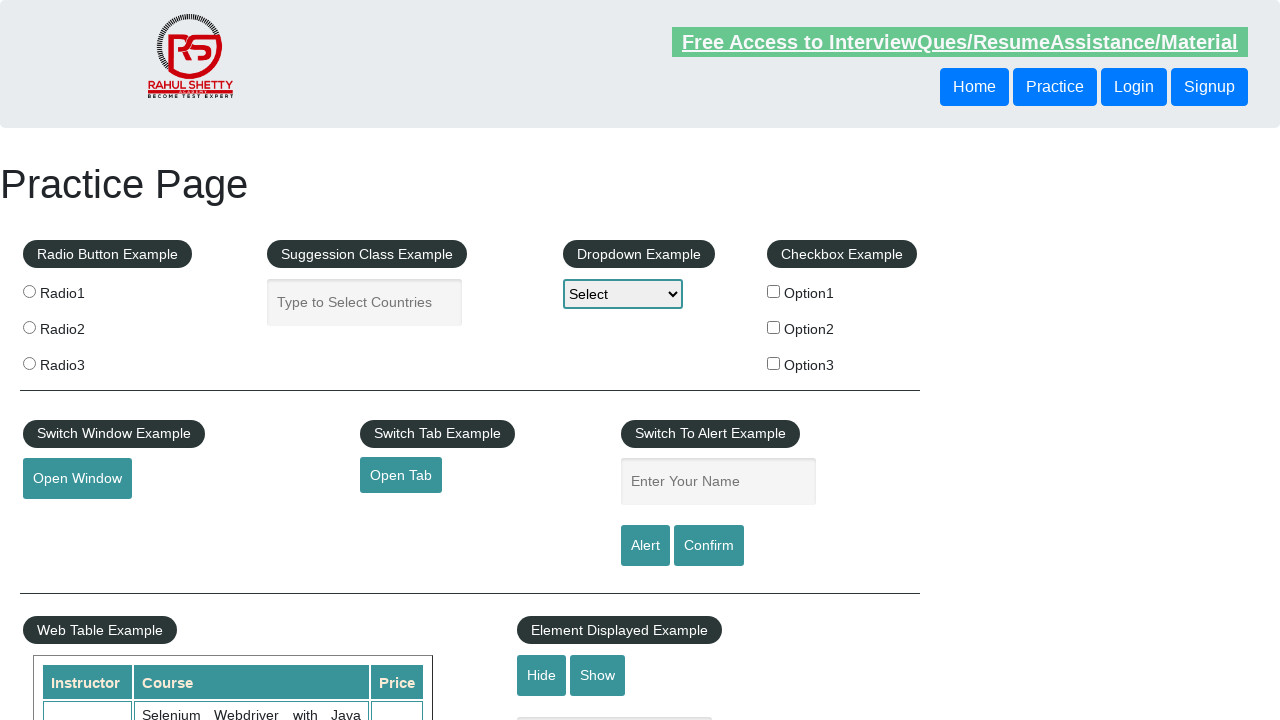

Located all checkboxes on the page
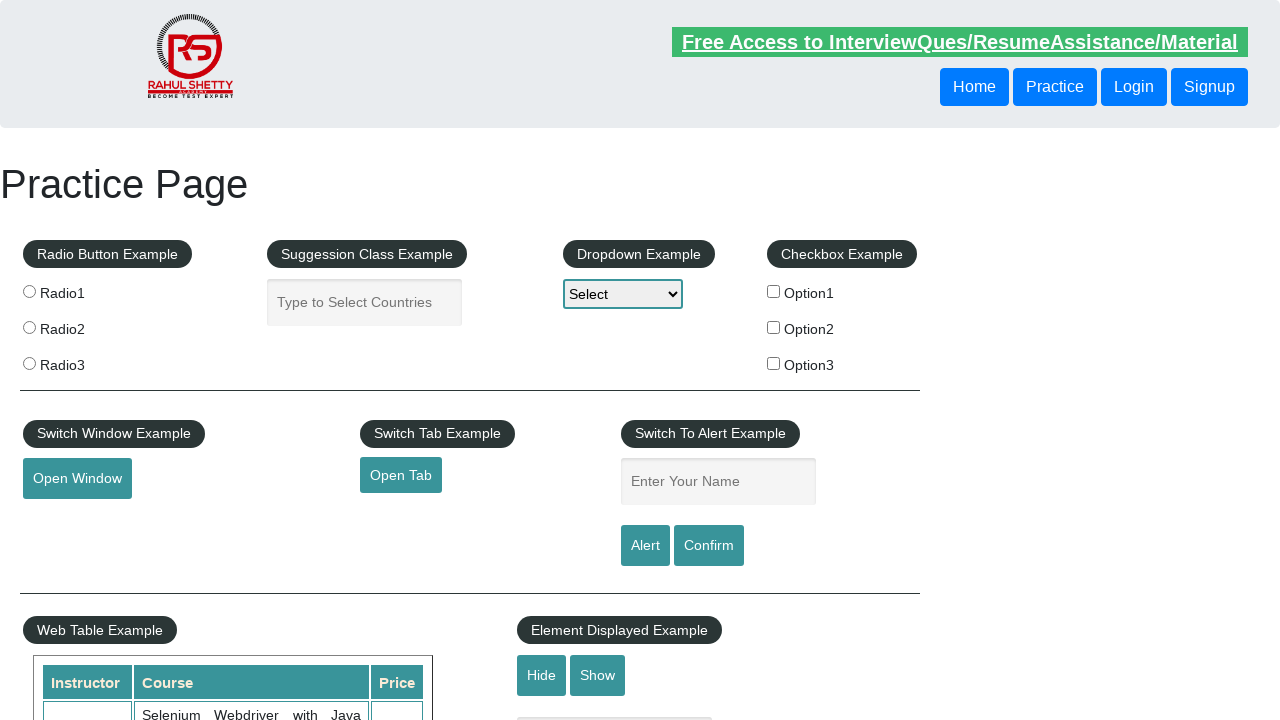

Retrieved checkbox at index 0
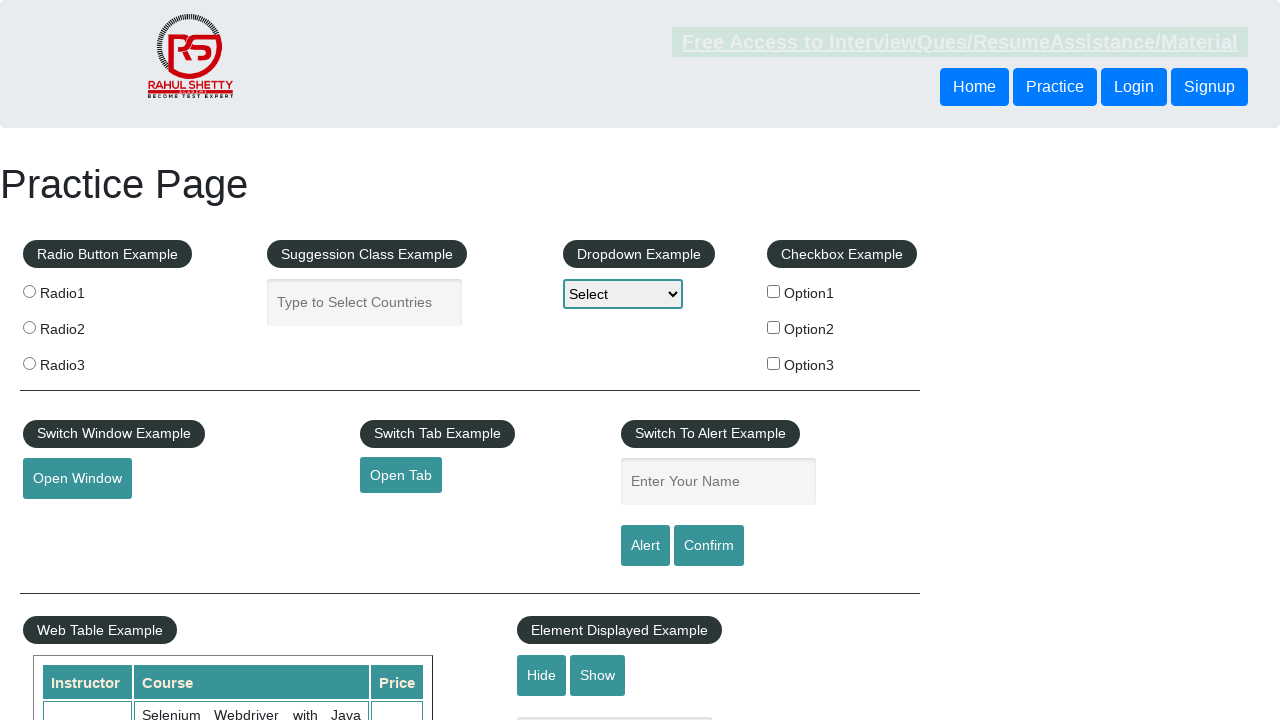

Retrieved checkbox at index 1
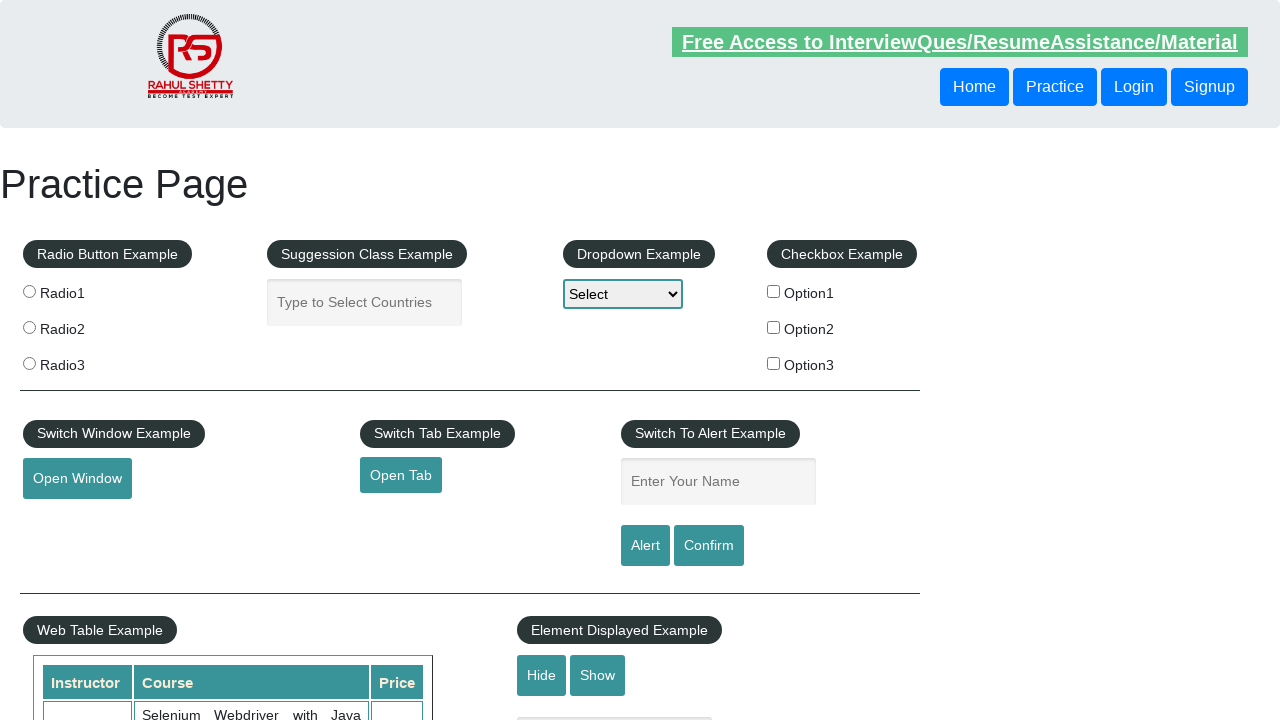

Clicked checkbox with value 'option2' at (774, 327) on xpath=//input[@type='checkbox'] >> nth=1
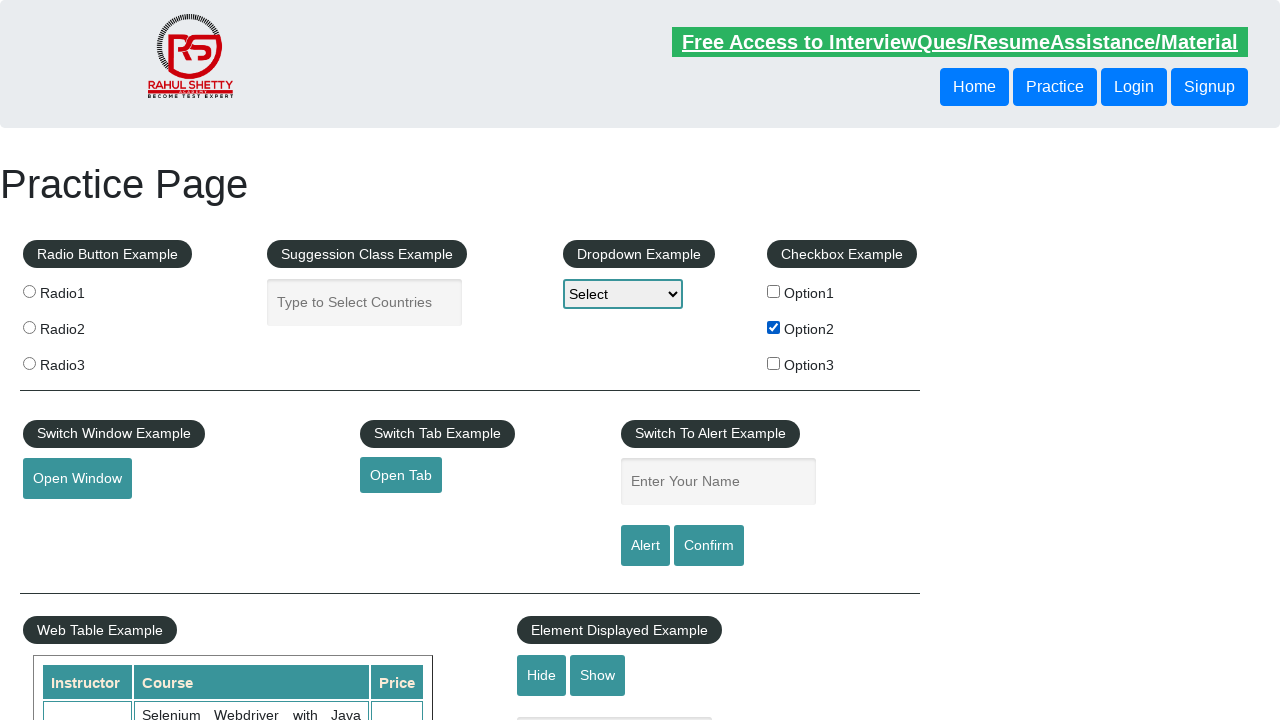

Located all radio buttons on the page
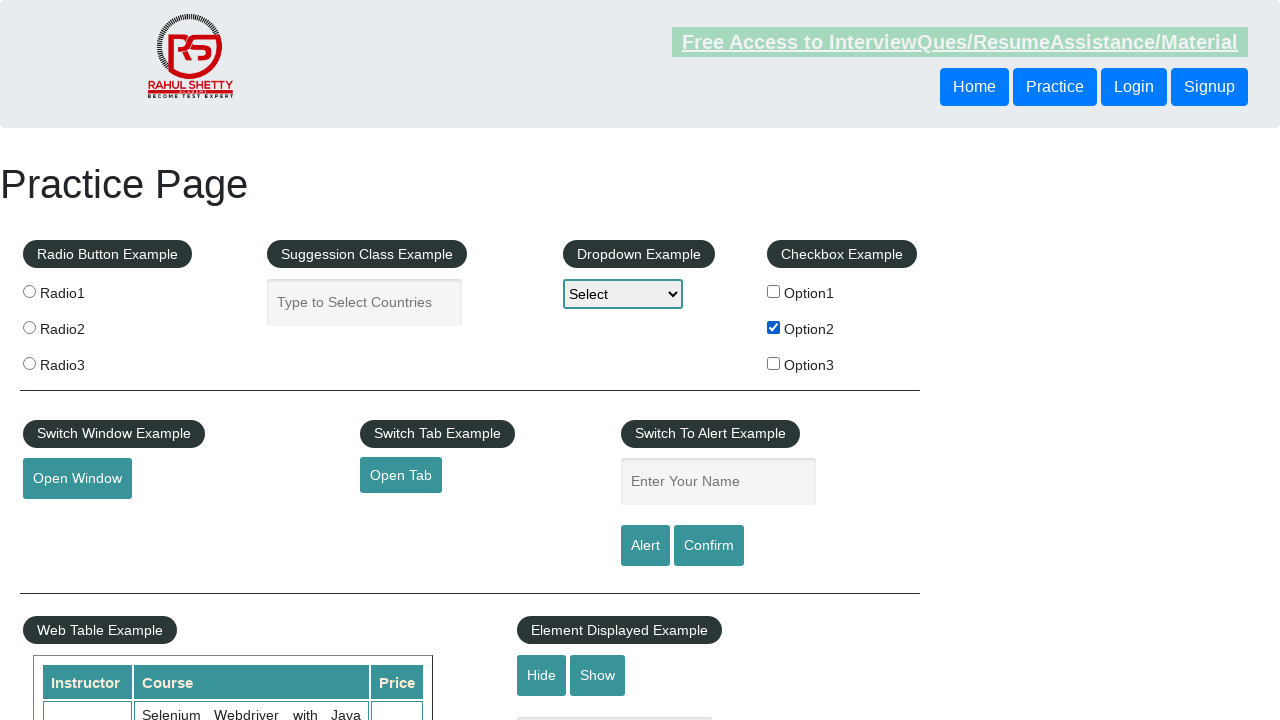

Clicked the third radio button at (29, 363) on .radioButton >> nth=2
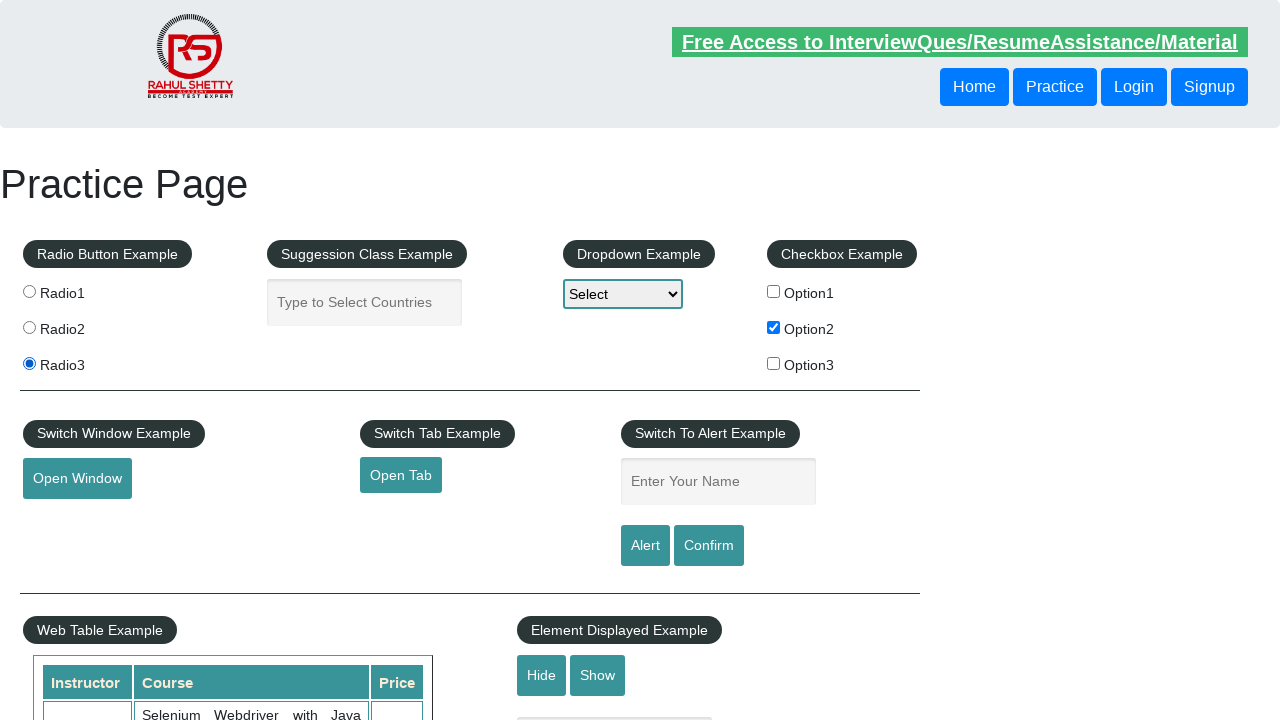

Clicked hide button to hide the text box at (542, 675) on #hide-textbox
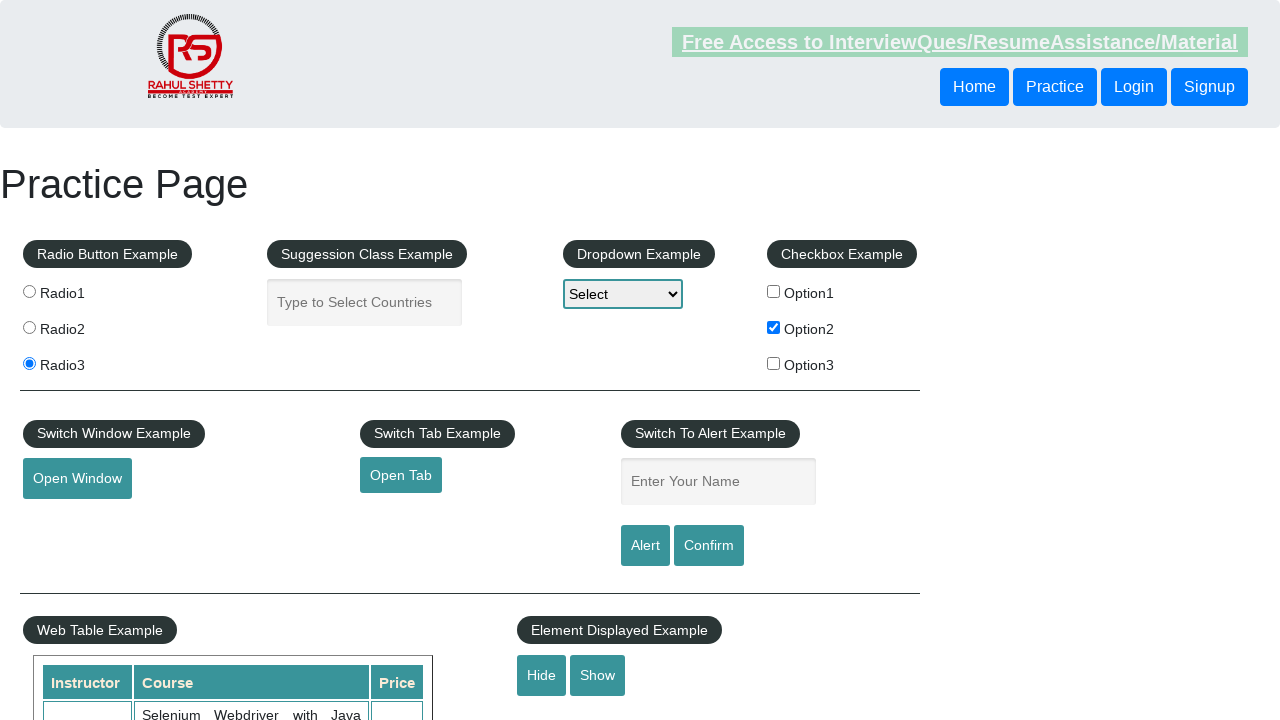

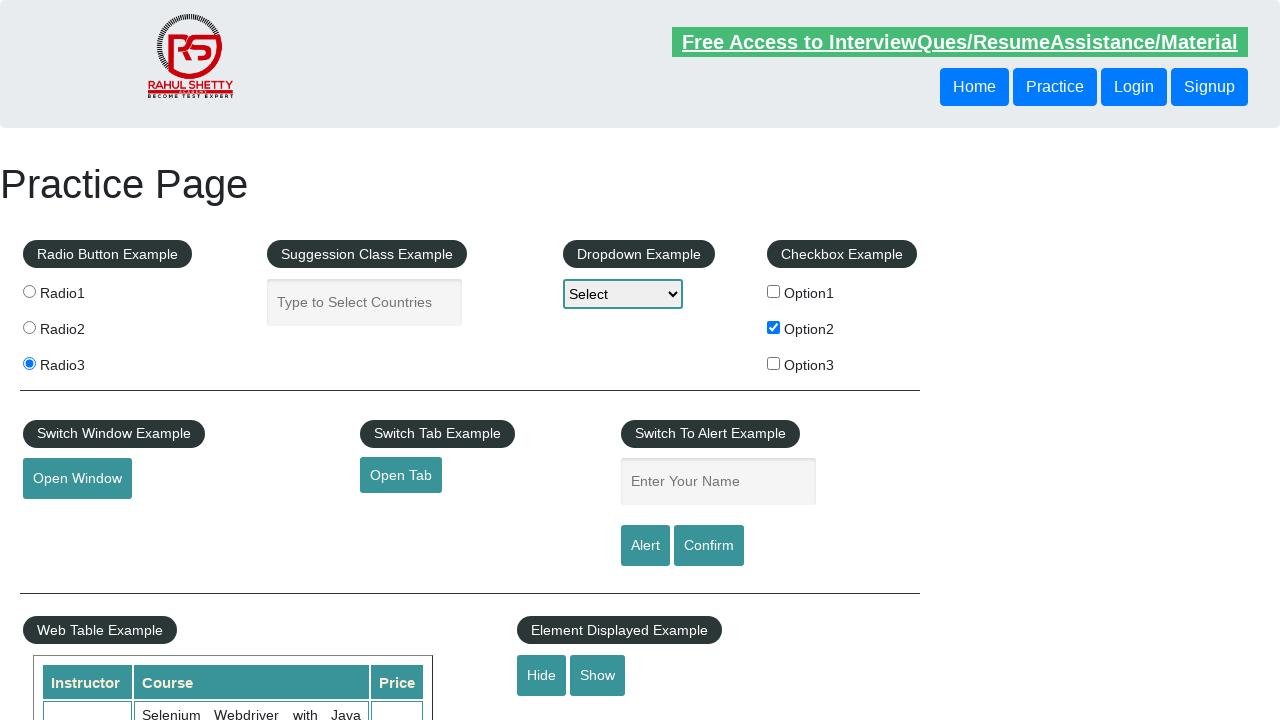